Tests drag and drop functionality by dragging a weekend package item to a destination area and verifying the subtotal price updates correctly

Starting URL: https://demos.telerik.com/aspnet-ajax/treeview/examples/overview/defaultcs.aspx

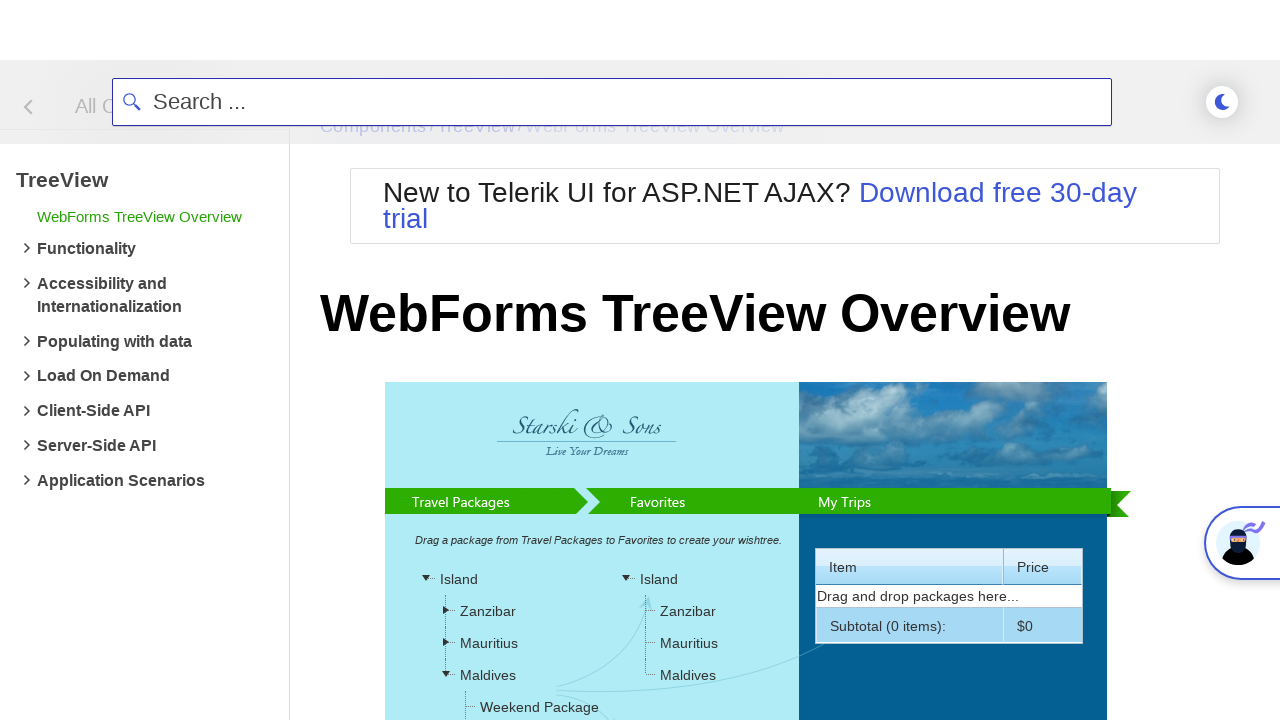

Scrolled down 300 pixels to make elements visible
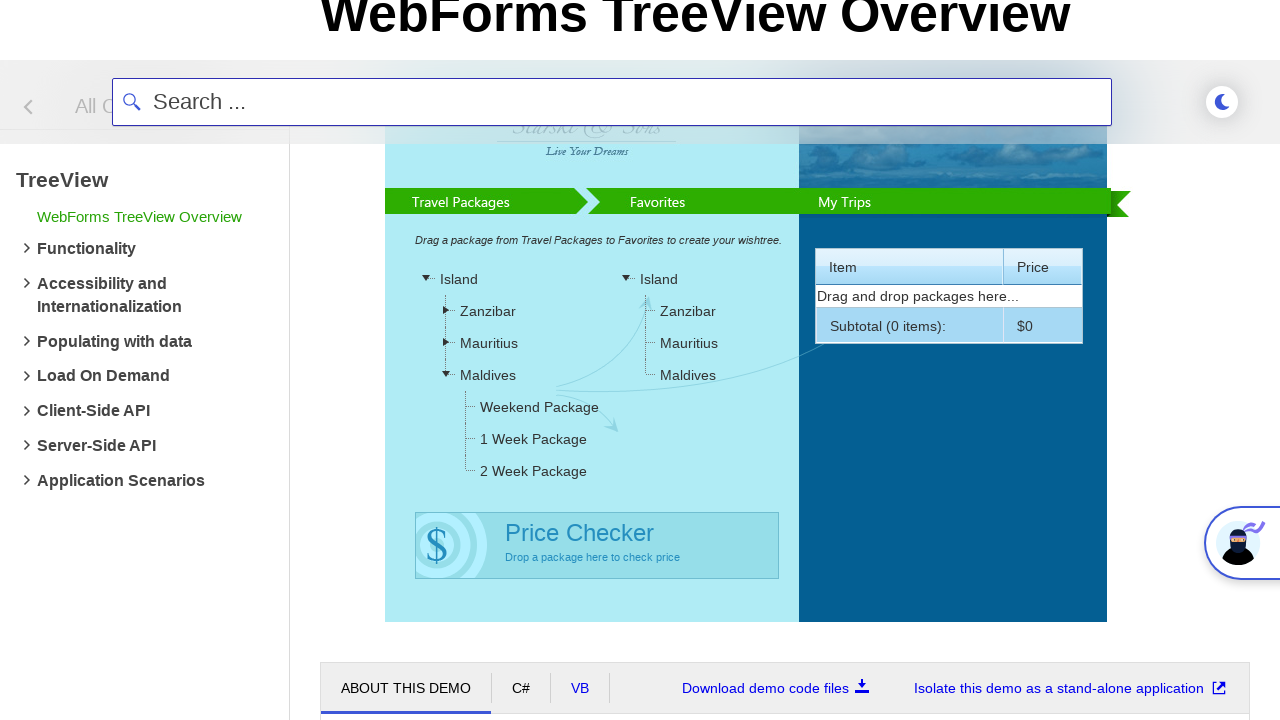

Waited 4000ms for page to fully load
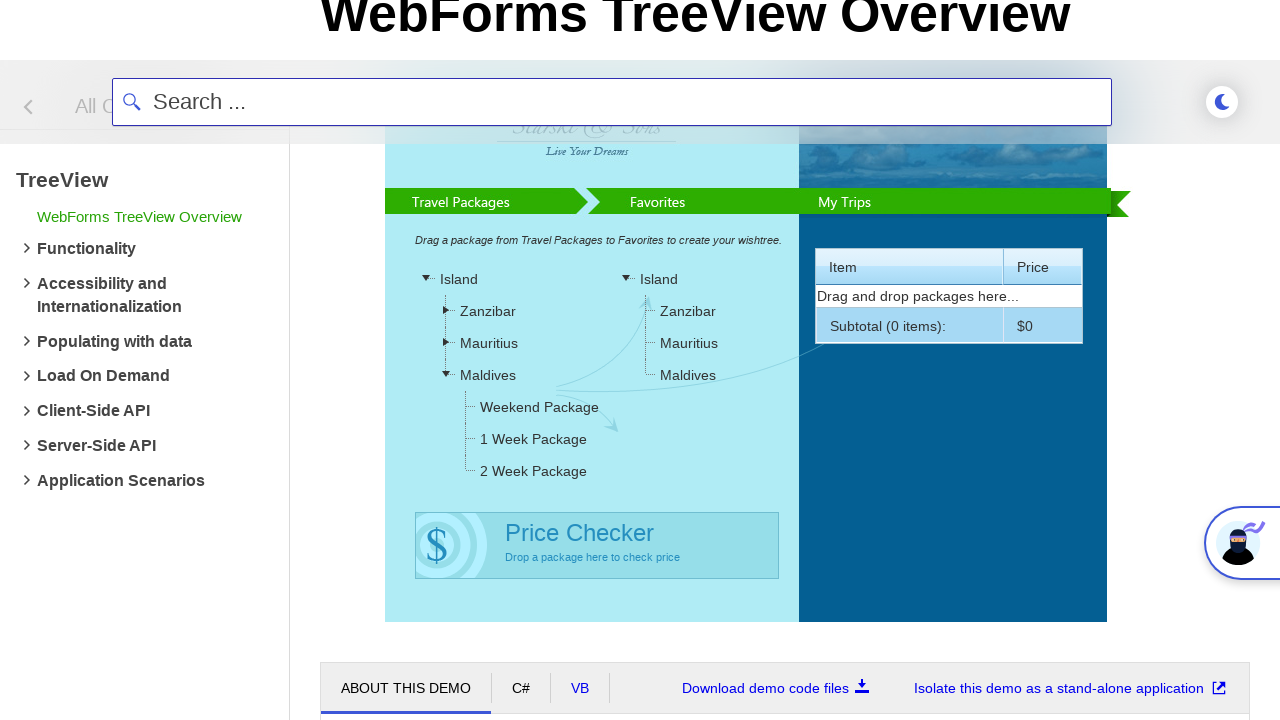

Located Weekend Package element
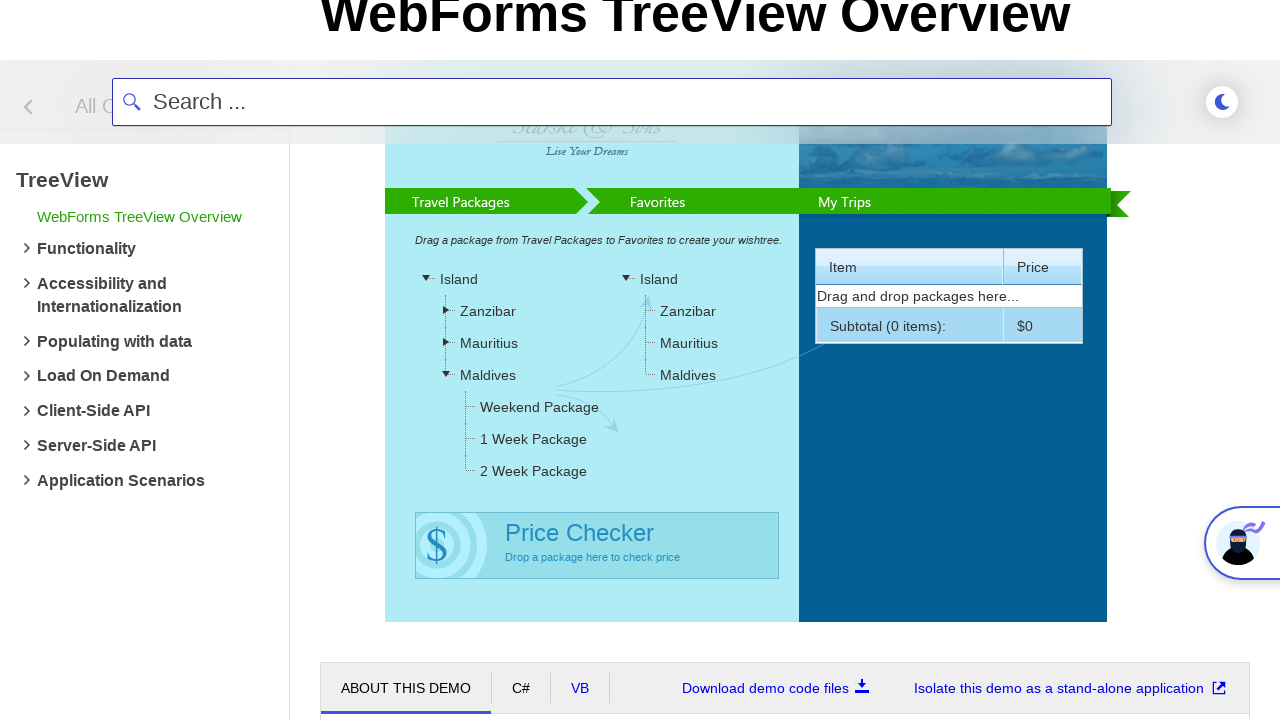

Located destination area element
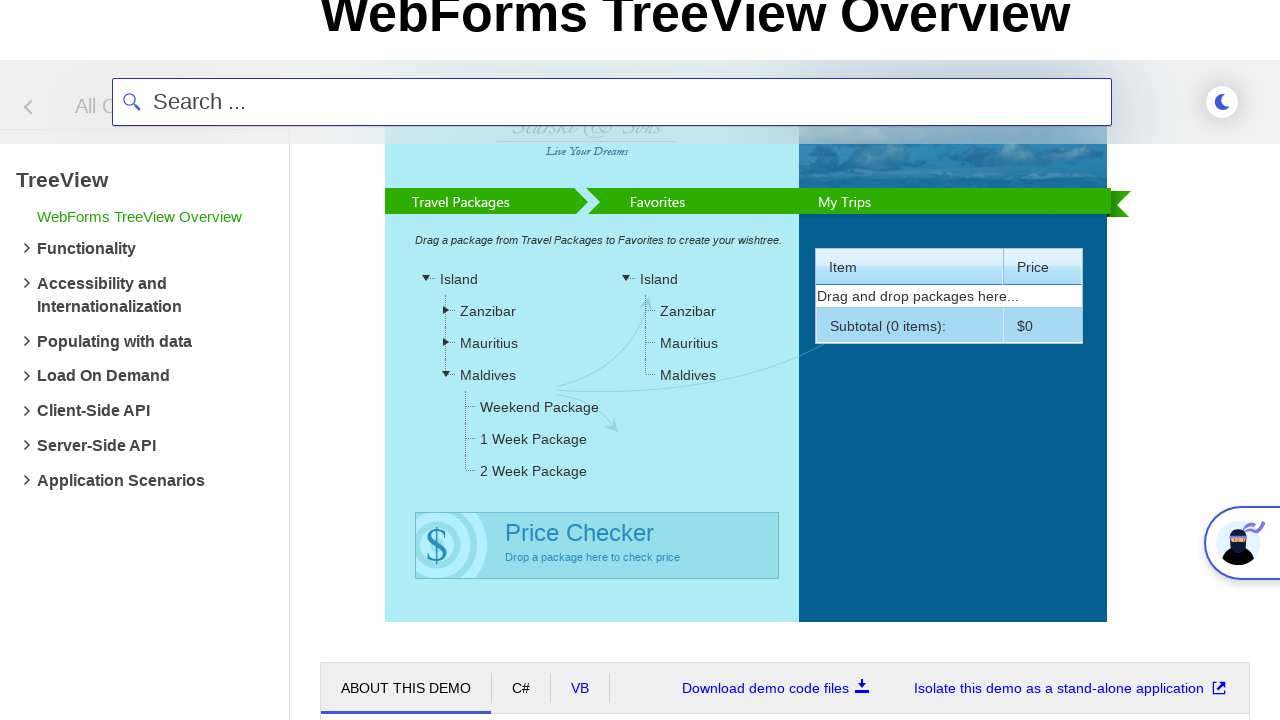

Dragged Weekend Package to destination area at (949, 296)
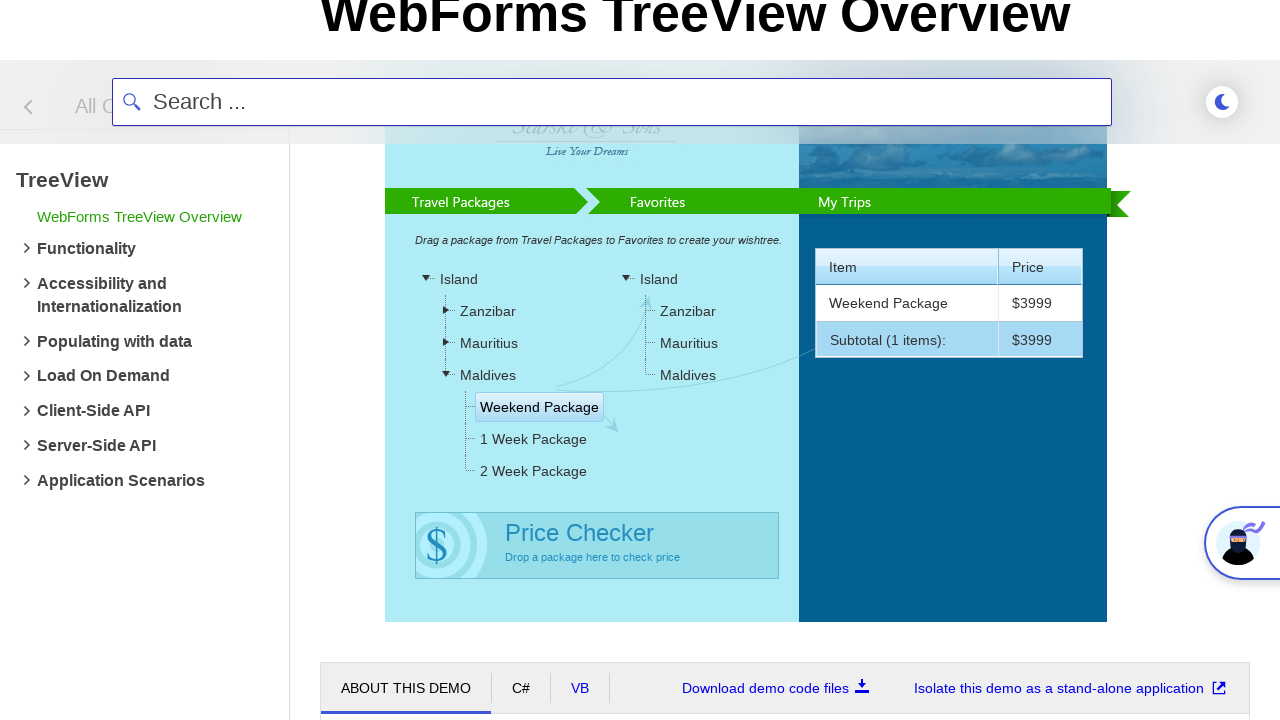

Waited 4000ms for drag and drop action to complete
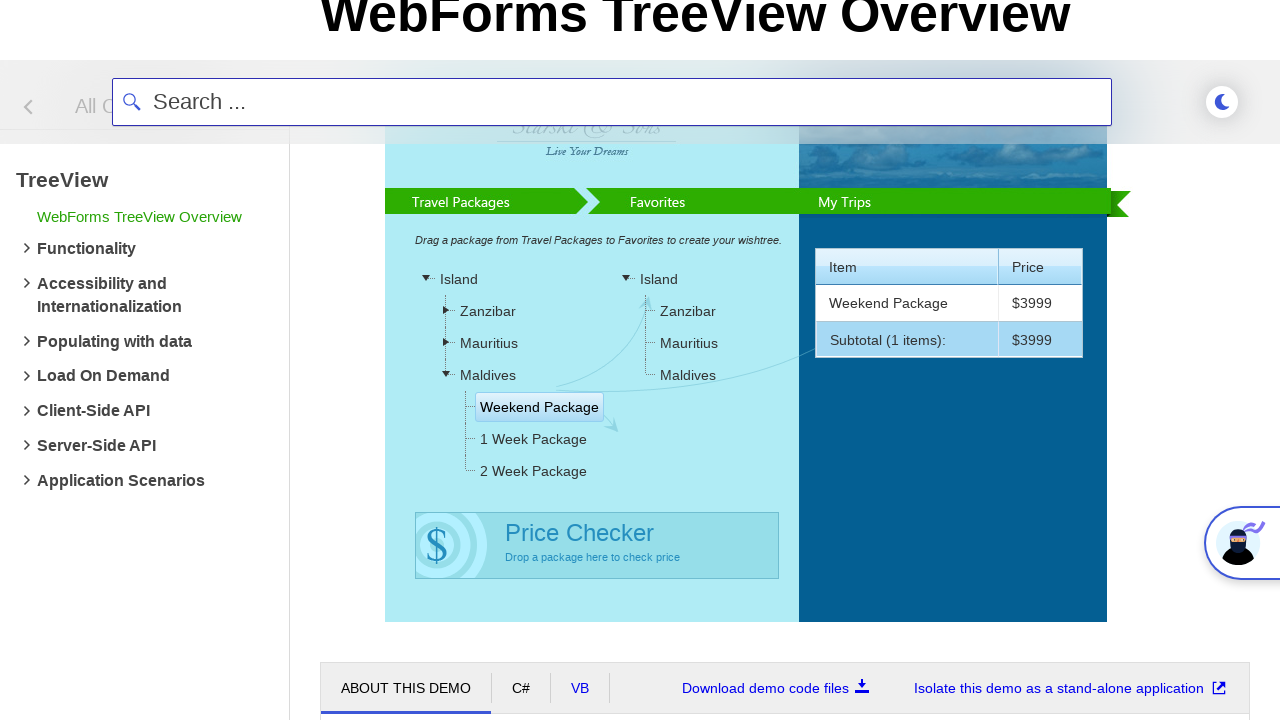

Retrieved final subtotal amount: $3999
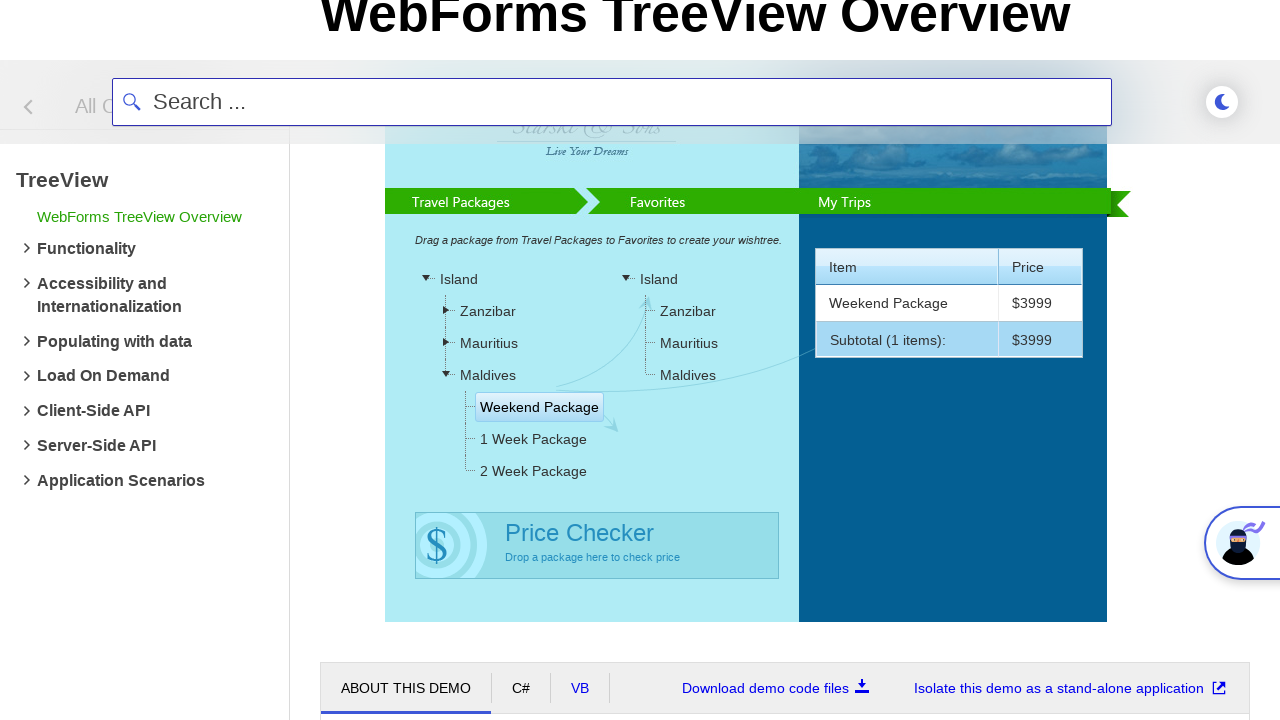

Verified subtotal price updated correctly to $3999
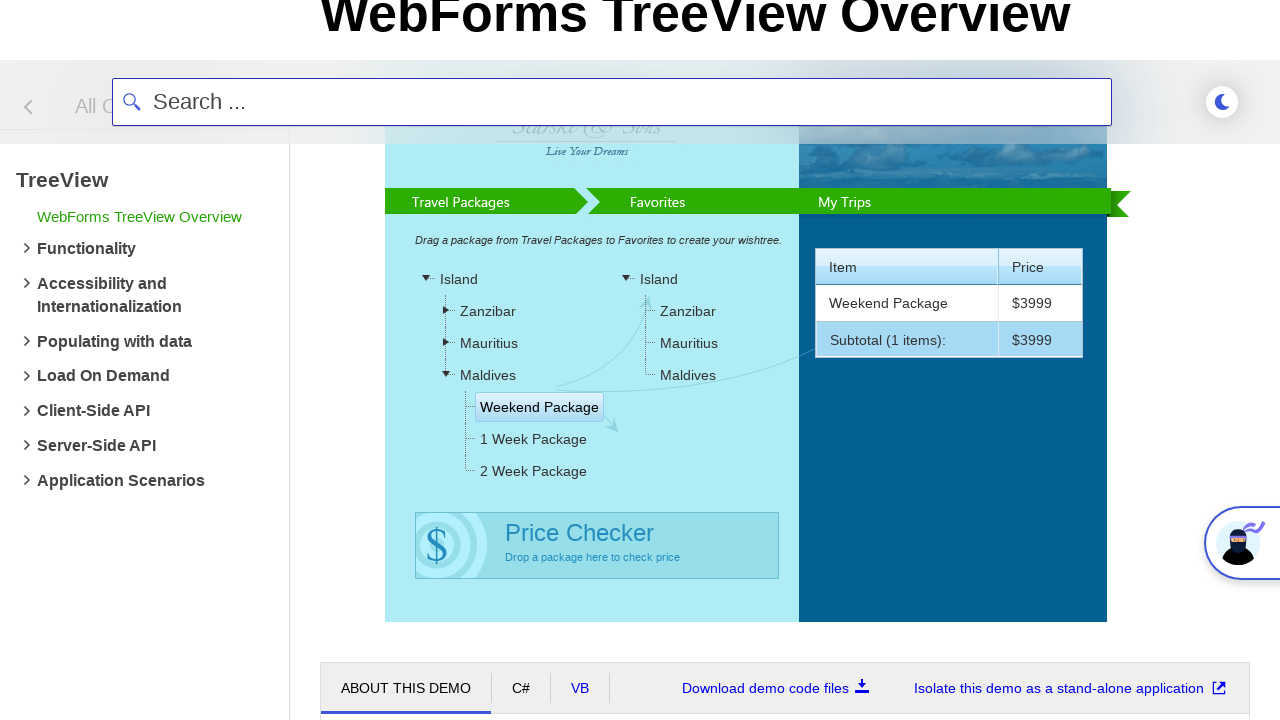

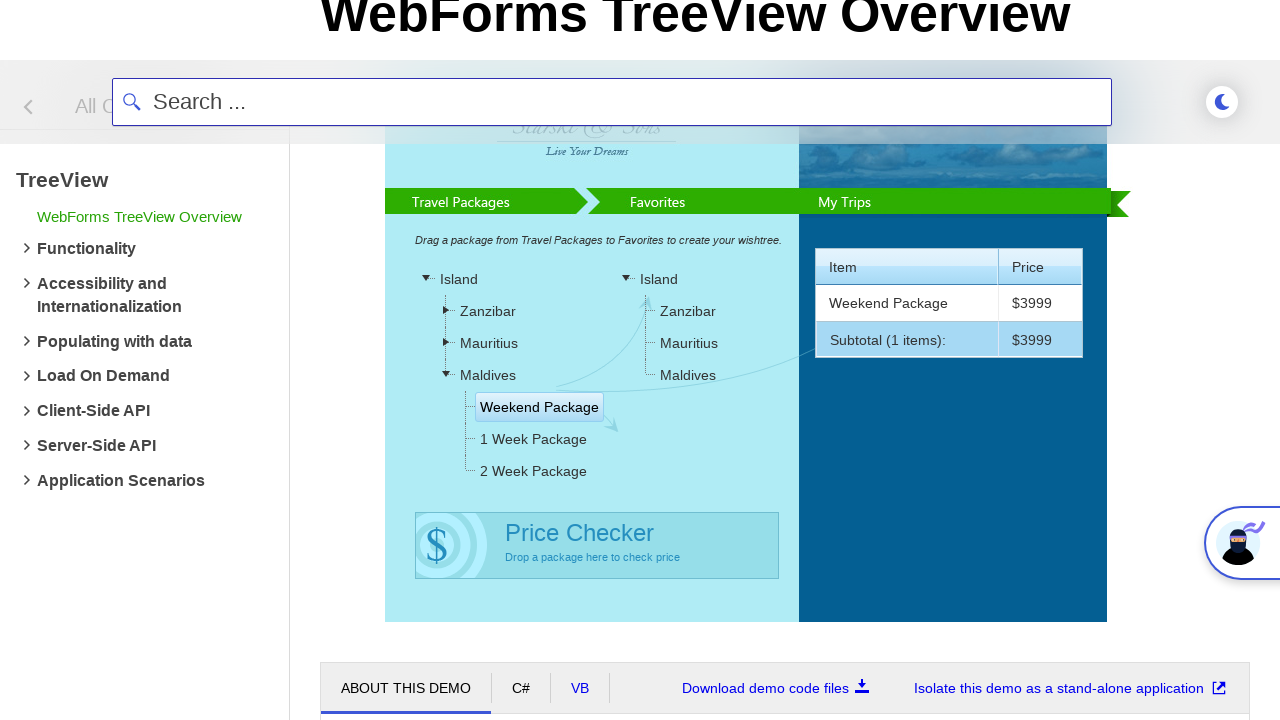